Tests the dynamic controls page by toggling (removing) a checkbox and verifying it disappears with a confirmation message.

Starting URL: https://the-internet.herokuapp.com/dynamic_controls

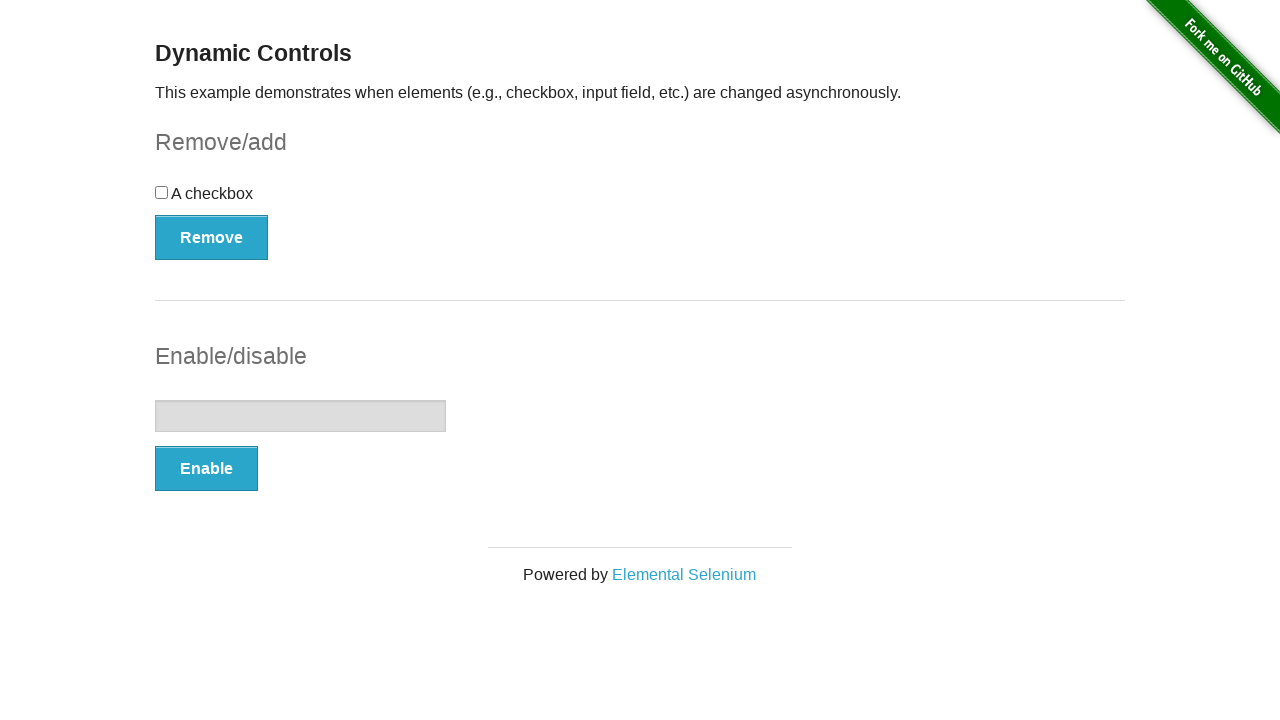

Clicked 'Remove' button to toggle checkbox removal at (212, 237) on button[onclick='swapCheckbox()']
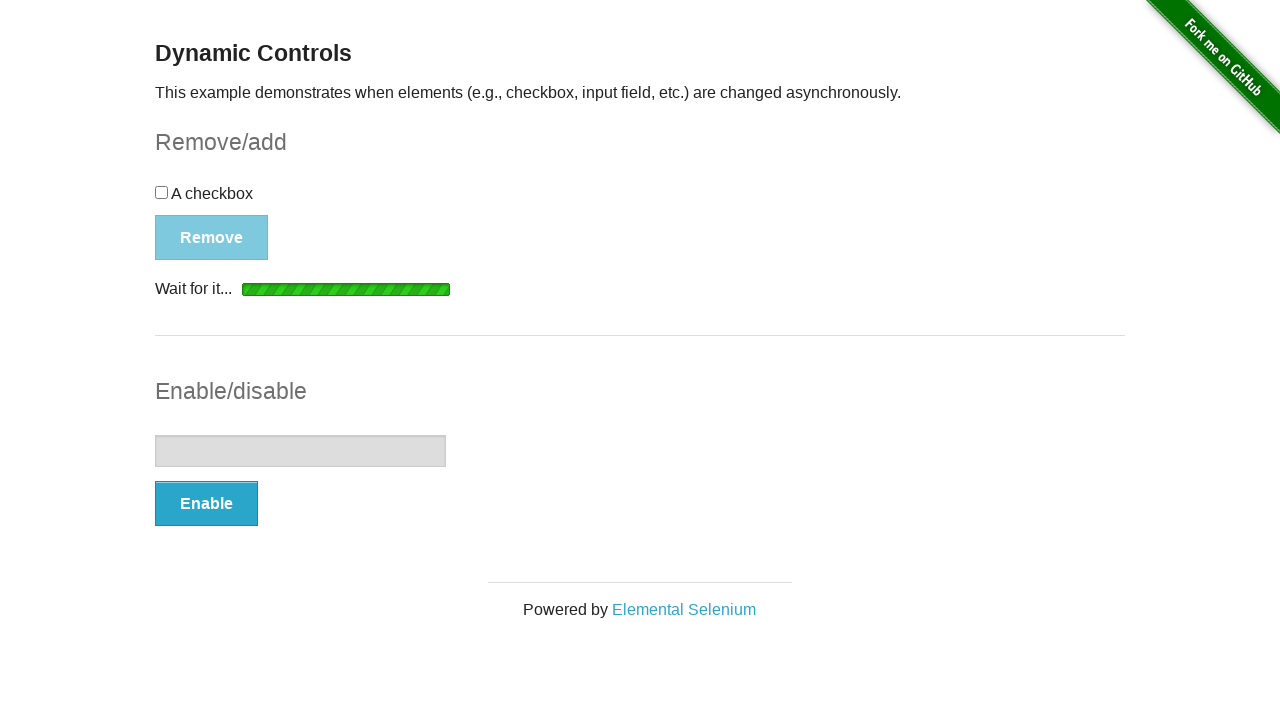

Confirmation message appeared
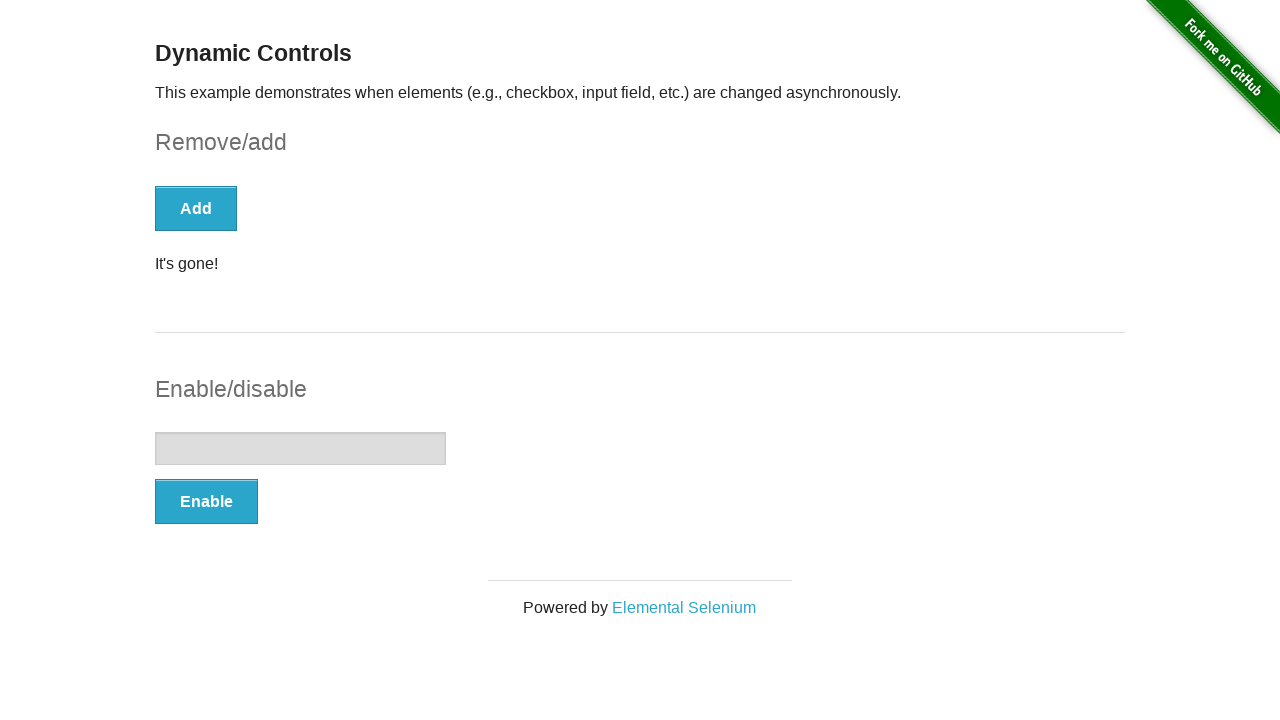

Checkbox element is no longer visible
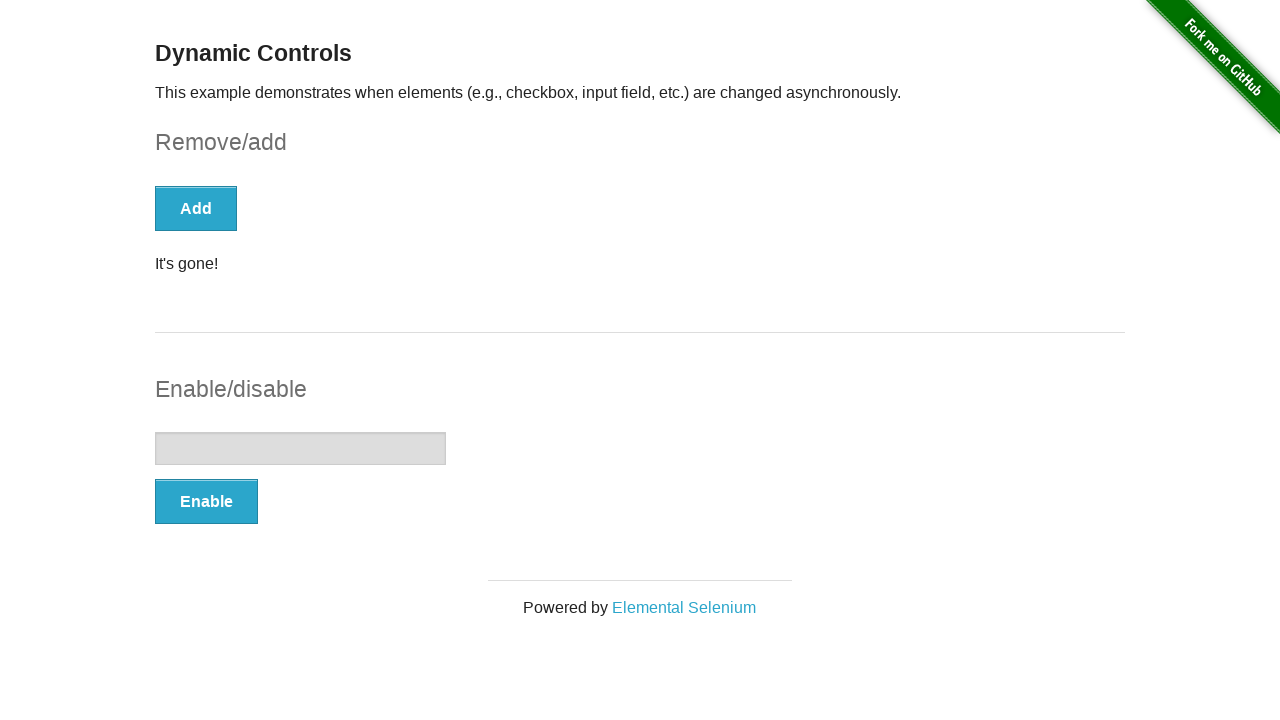

Verified message text equals 'It's gone!'
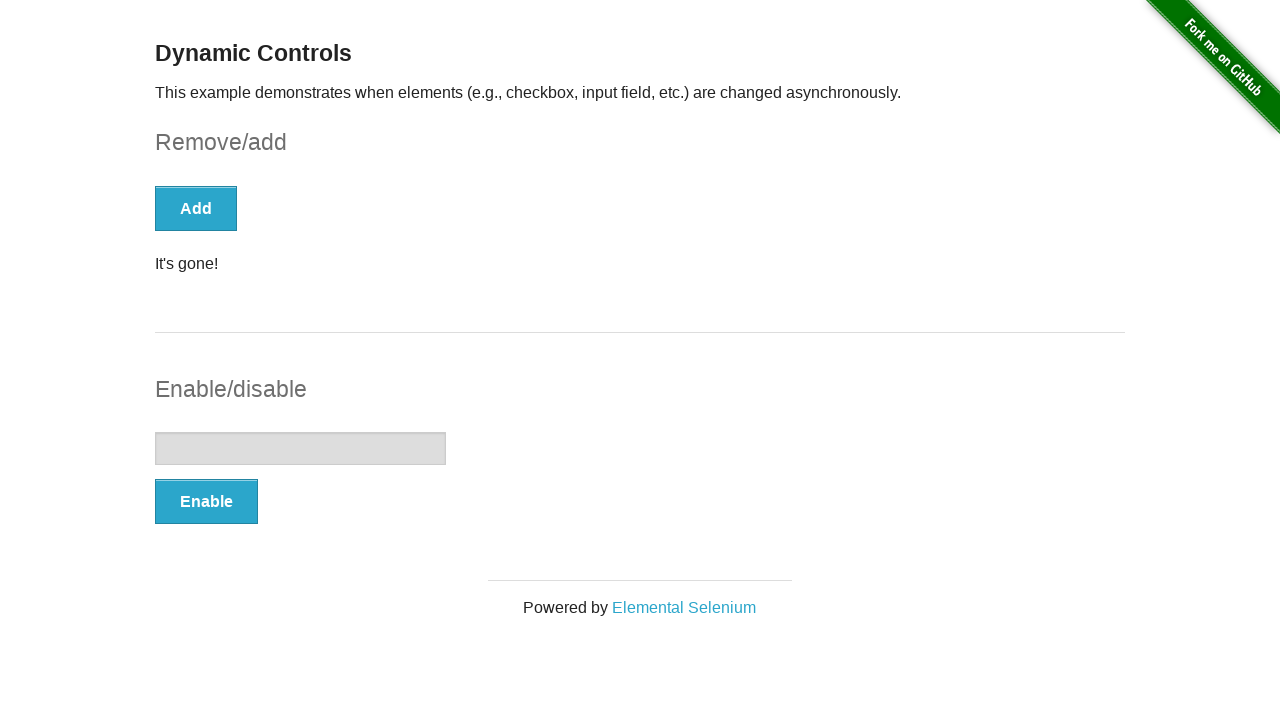

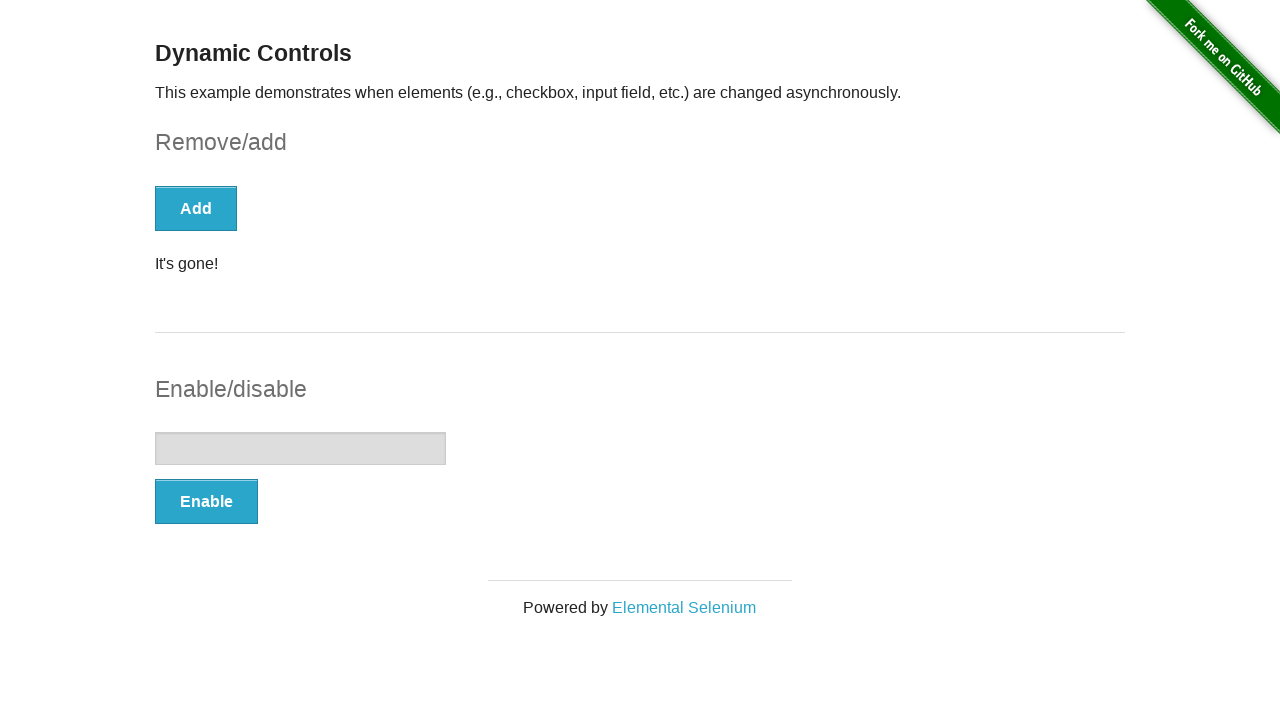